Tests drag and drop functionality by dragging element A to element B's position and verifying they swap places

Starting URL: https://the-internet.herokuapp.com/drag_and_drop

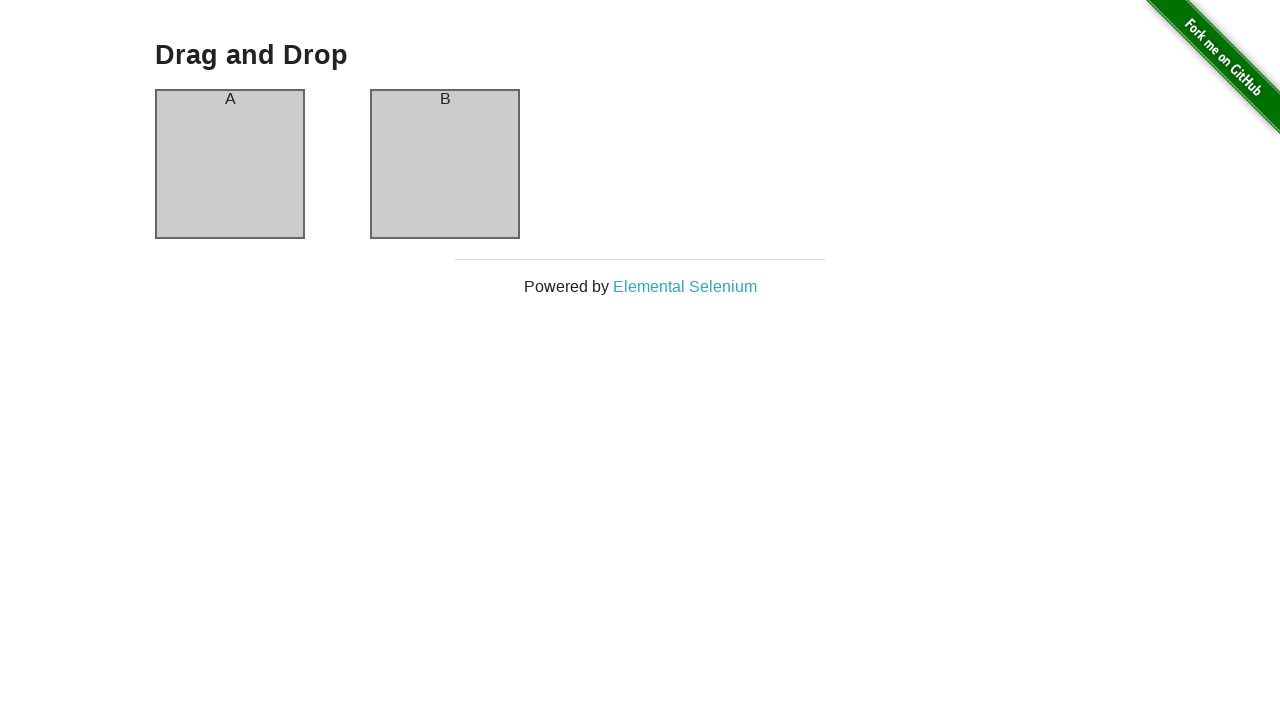

Located source element (column A)
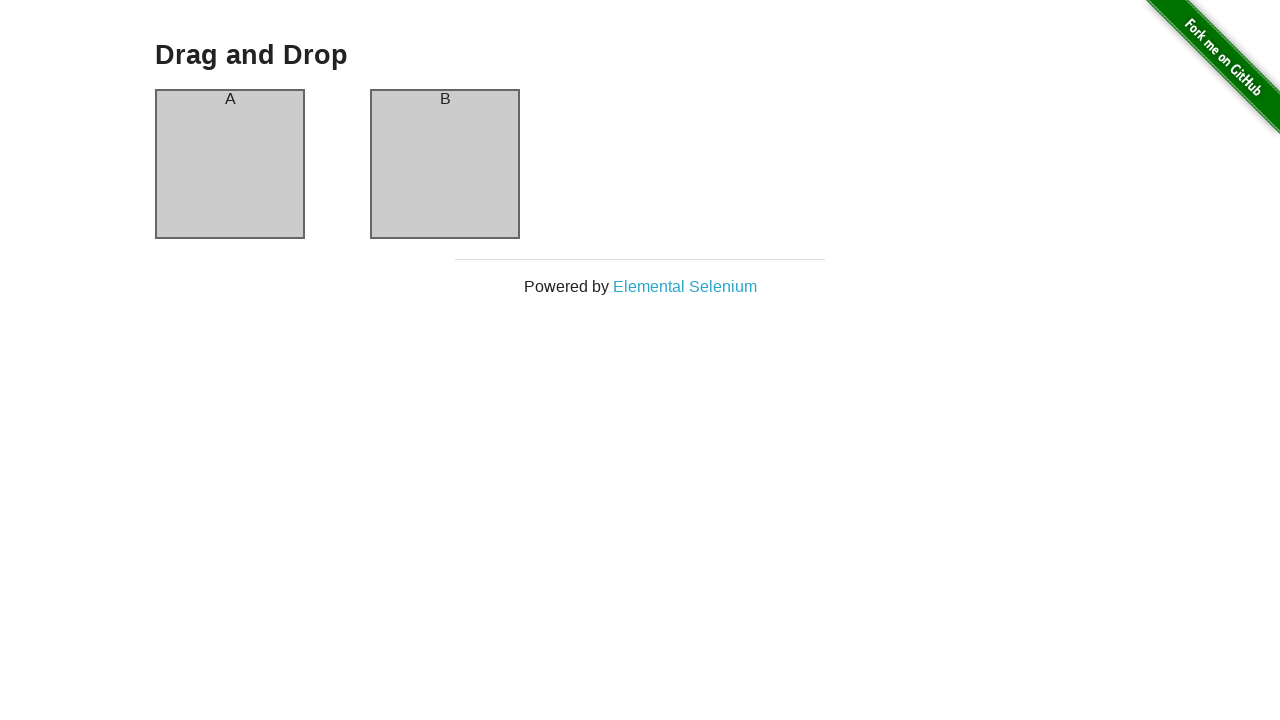

Located target element (column B)
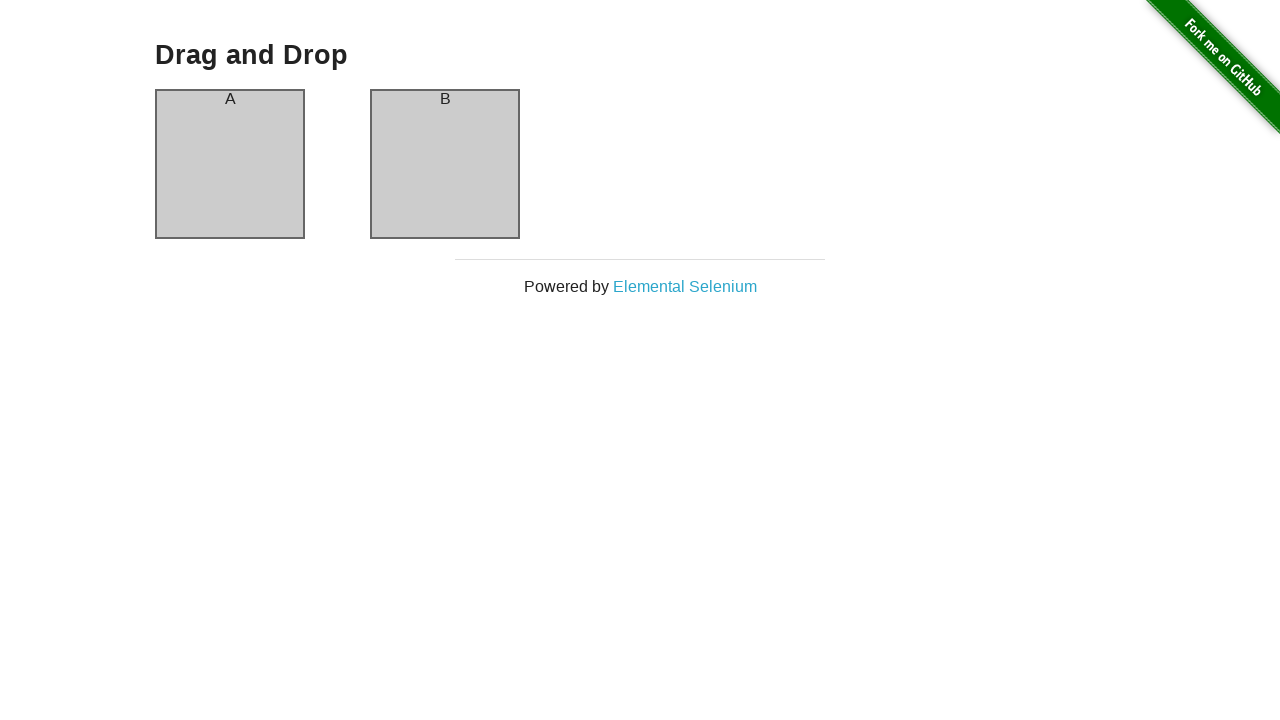

Verified source element contains 'A'
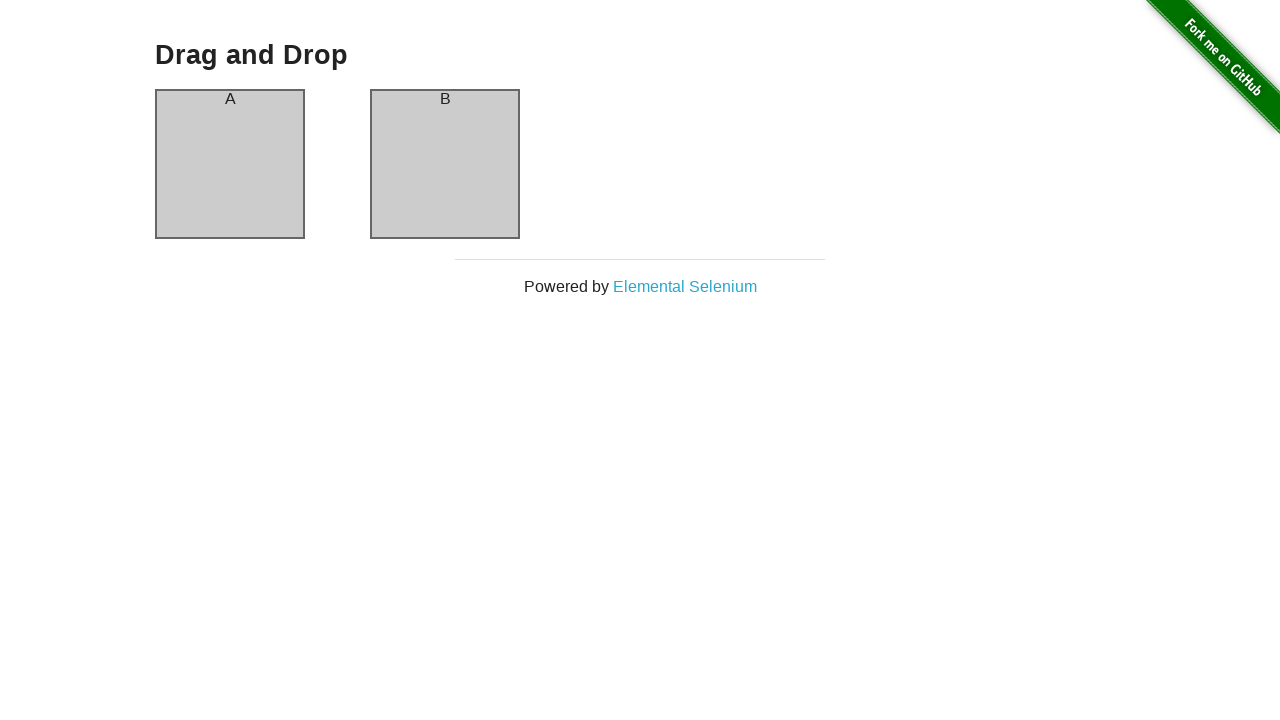

Verified target element contains 'B'
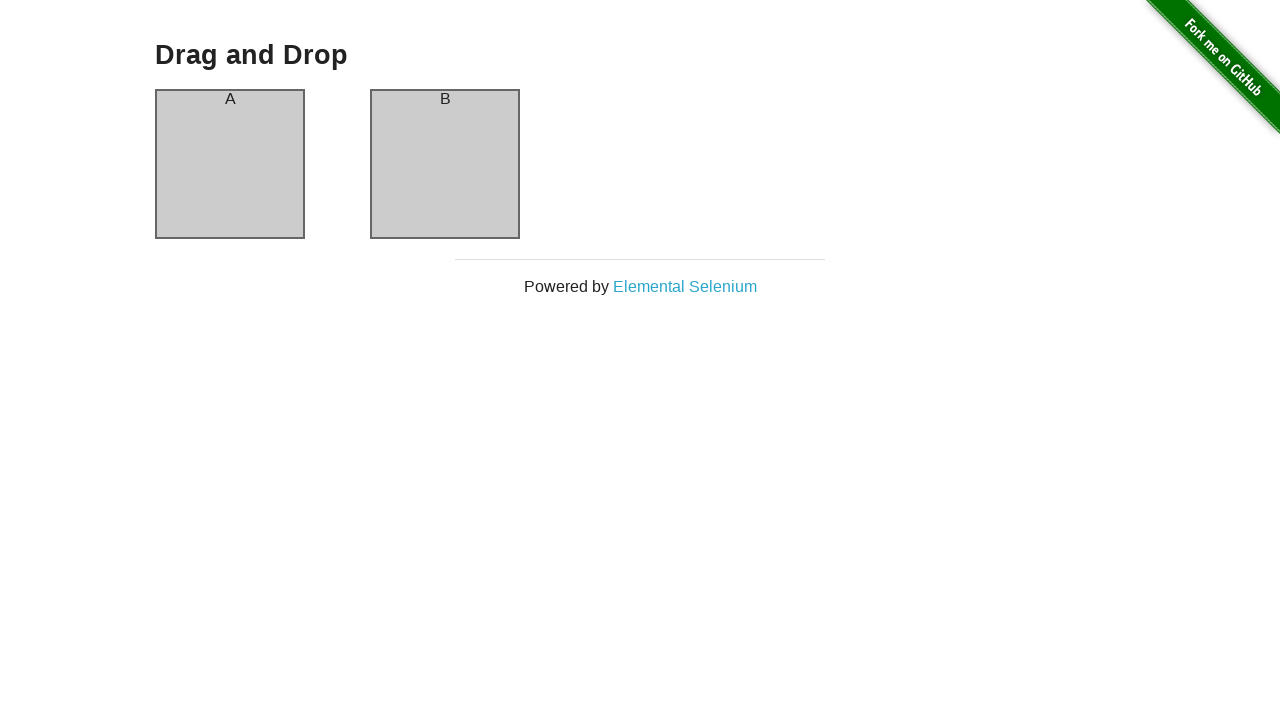

Dragged element A to element B's position at (445, 164)
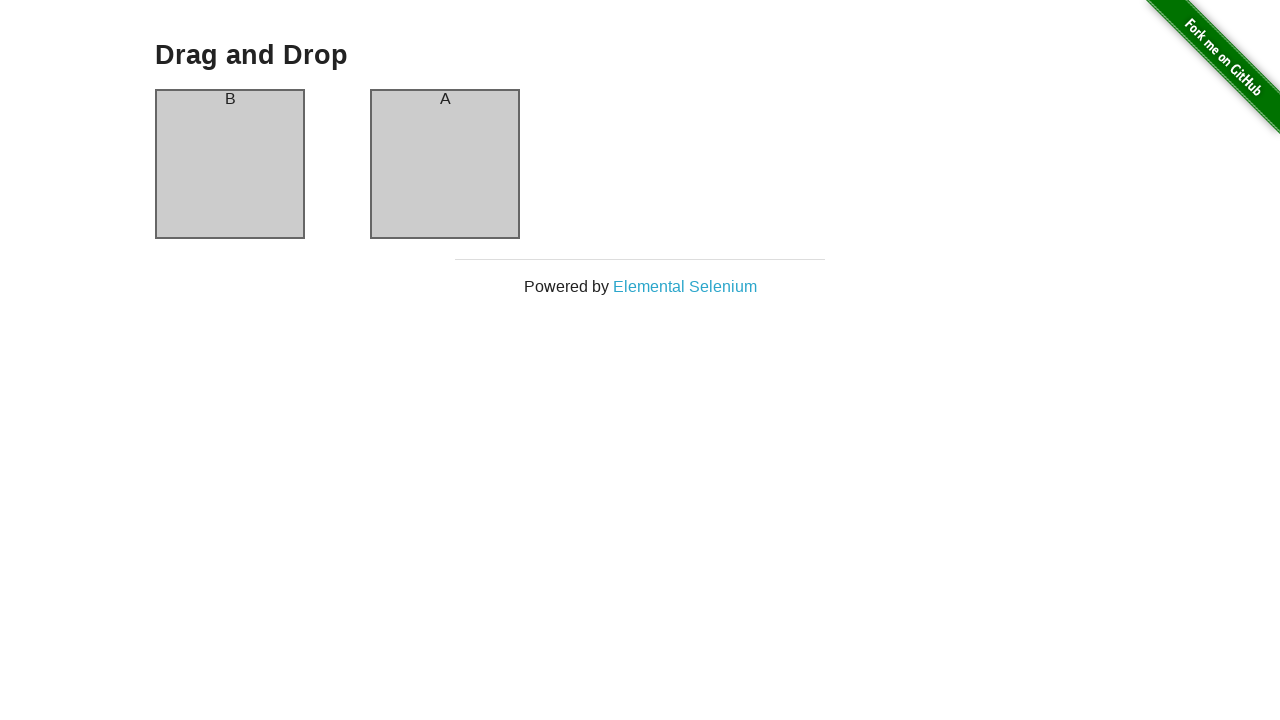

Verified column A now contains 'B' after drag and drop
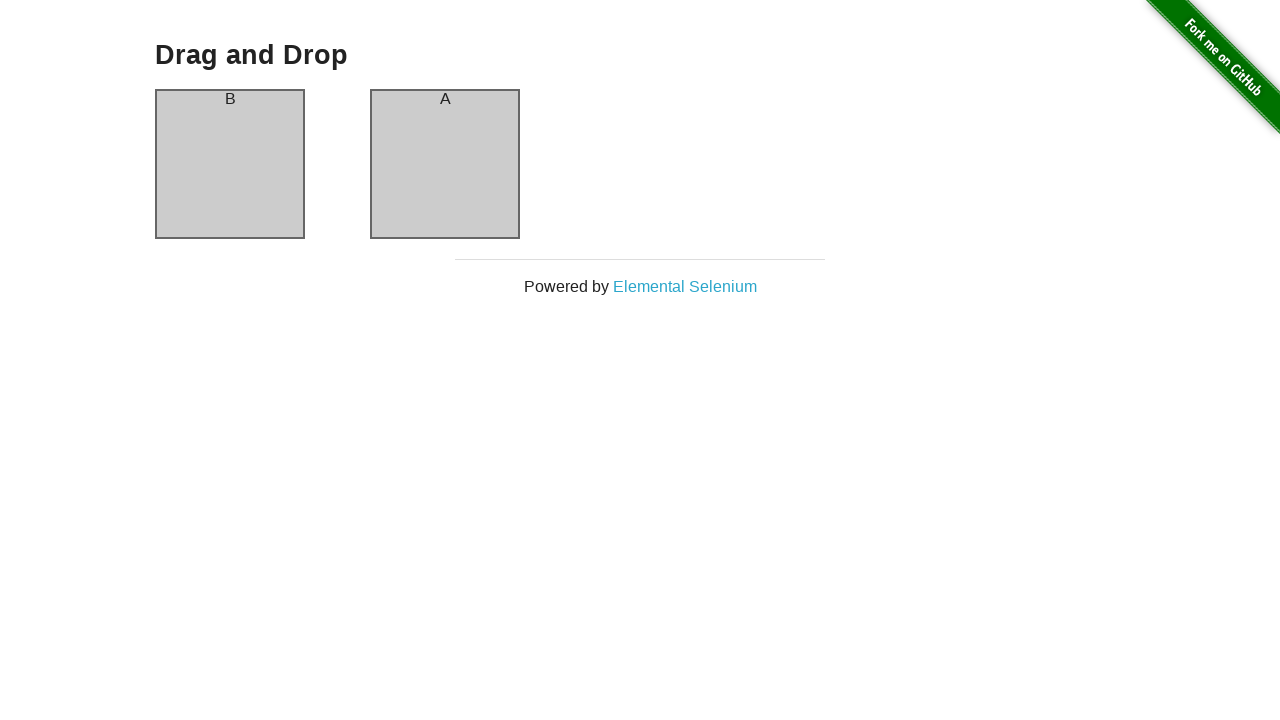

Verified column B now contains 'A' after drag and drop - swap successful
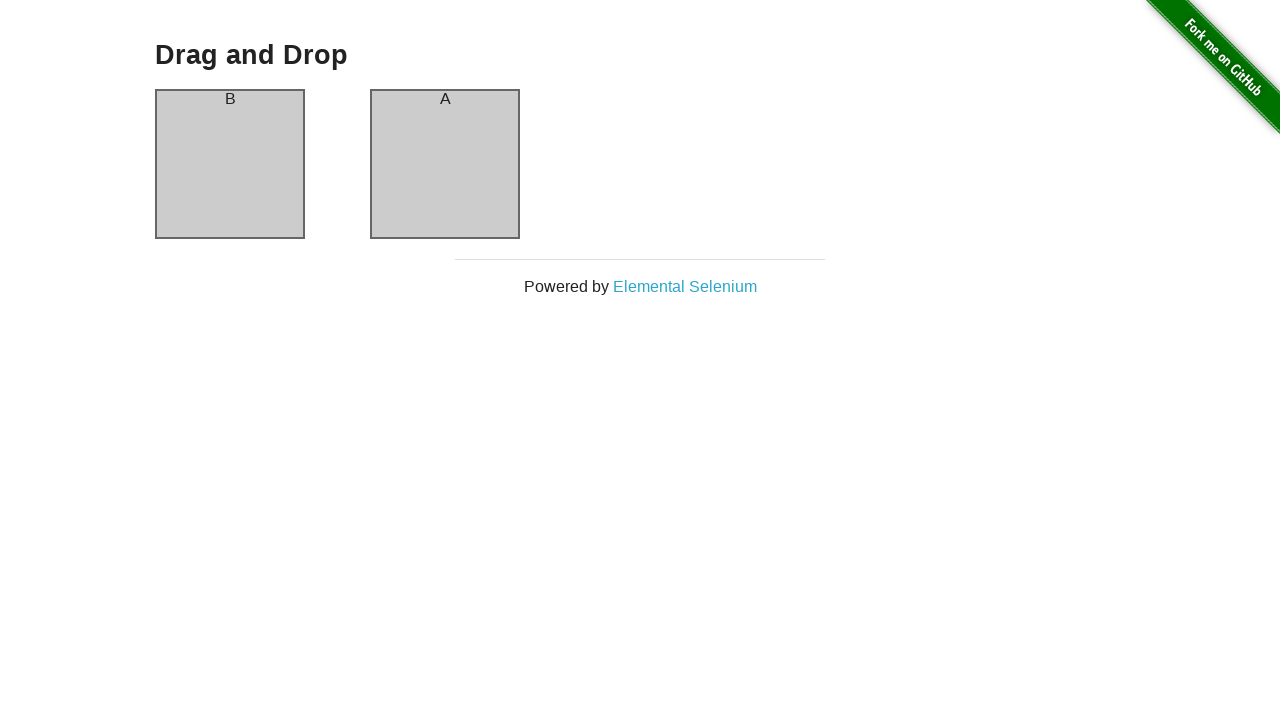

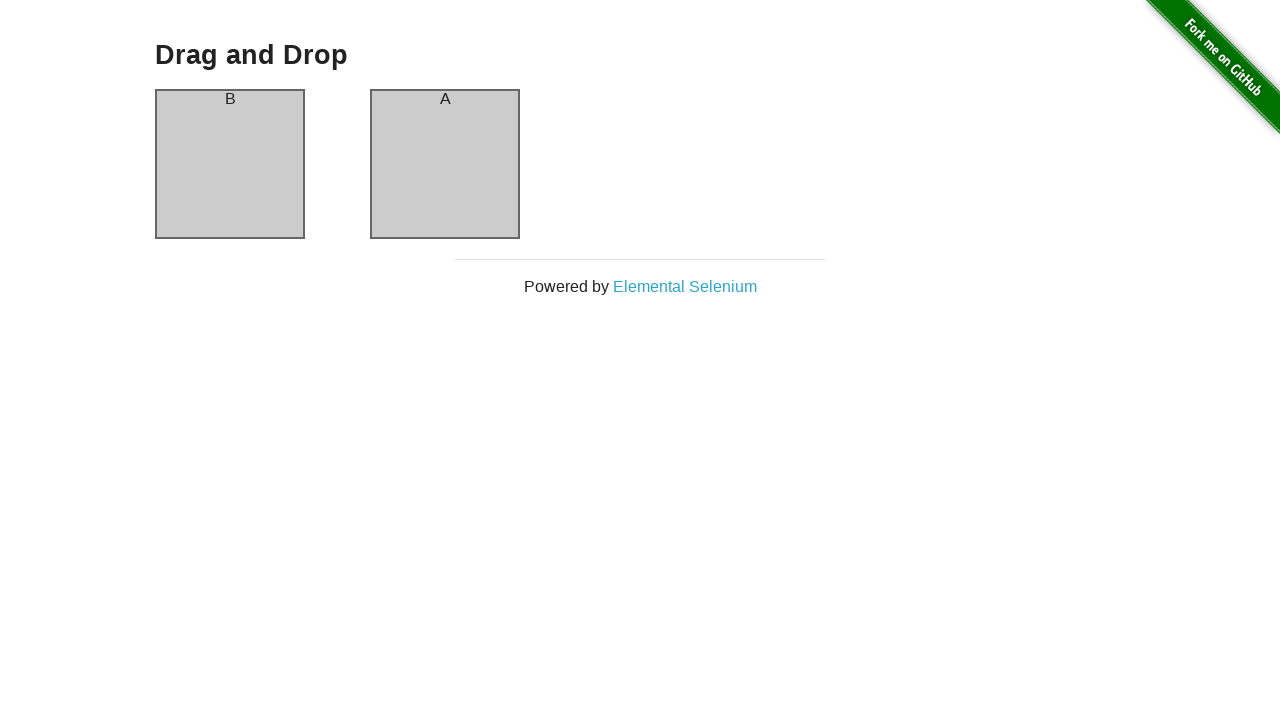